Navigates to Python.org and verifies the search bar element is present by locating it by name attribute

Starting URL: https://www.python.org/

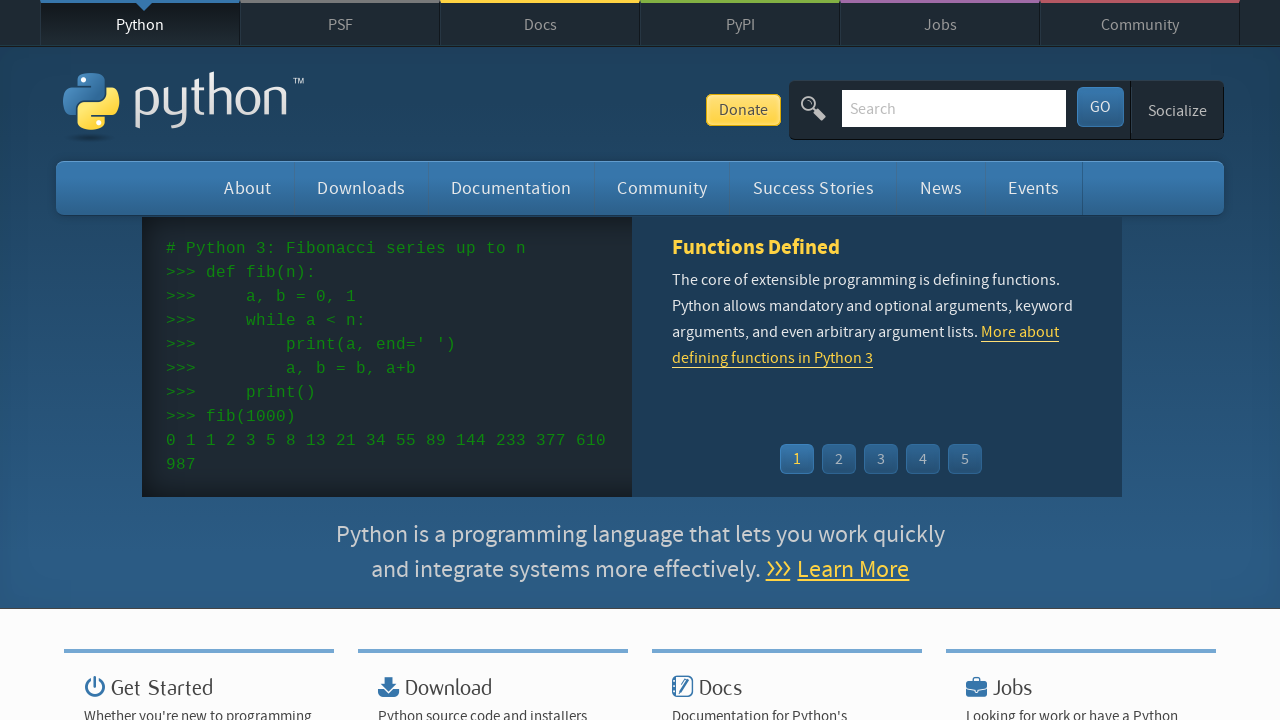

Navigated to Python.org homepage
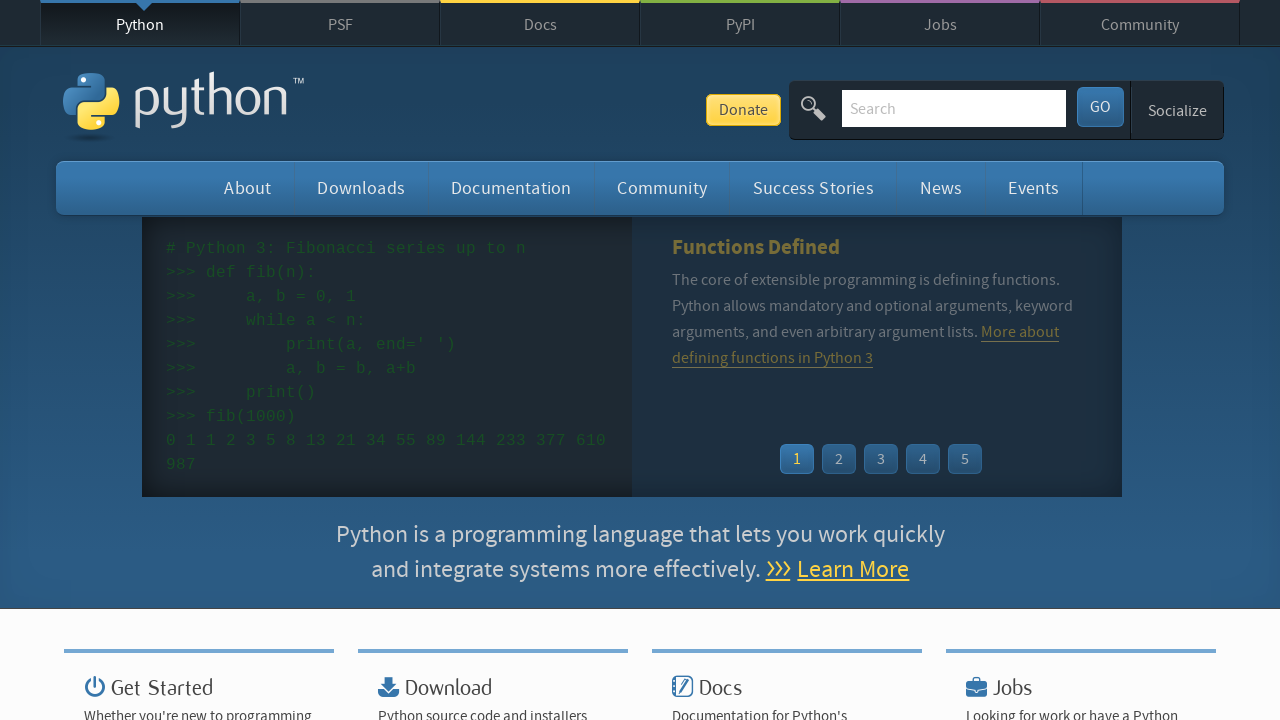

Located search bar element by name attribute 'q'
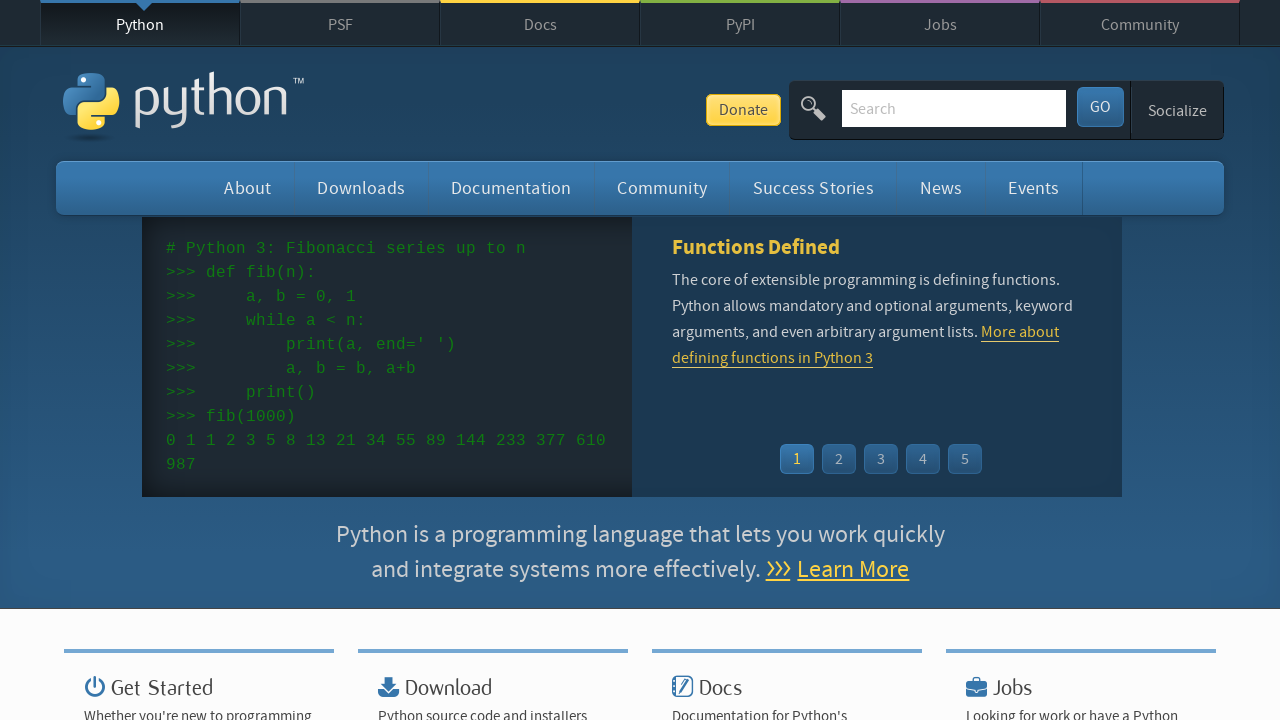

Search bar element became visible
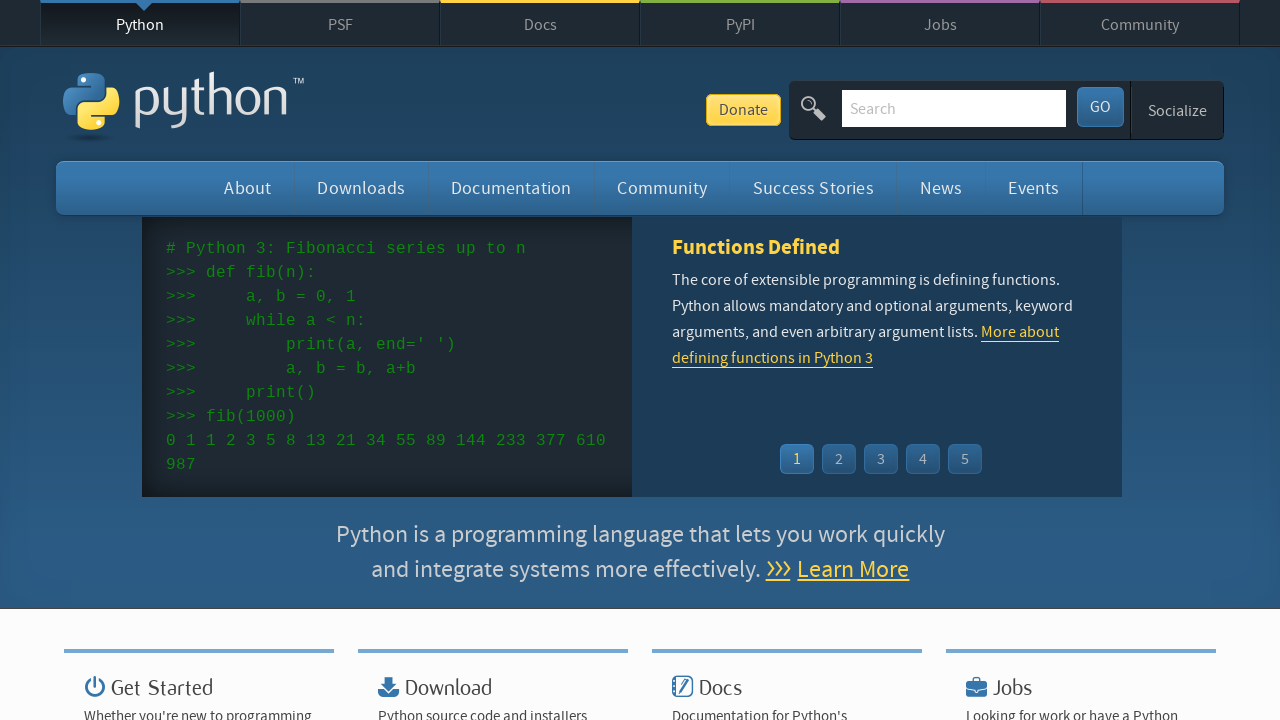

Verified search bar has placeholder attribute
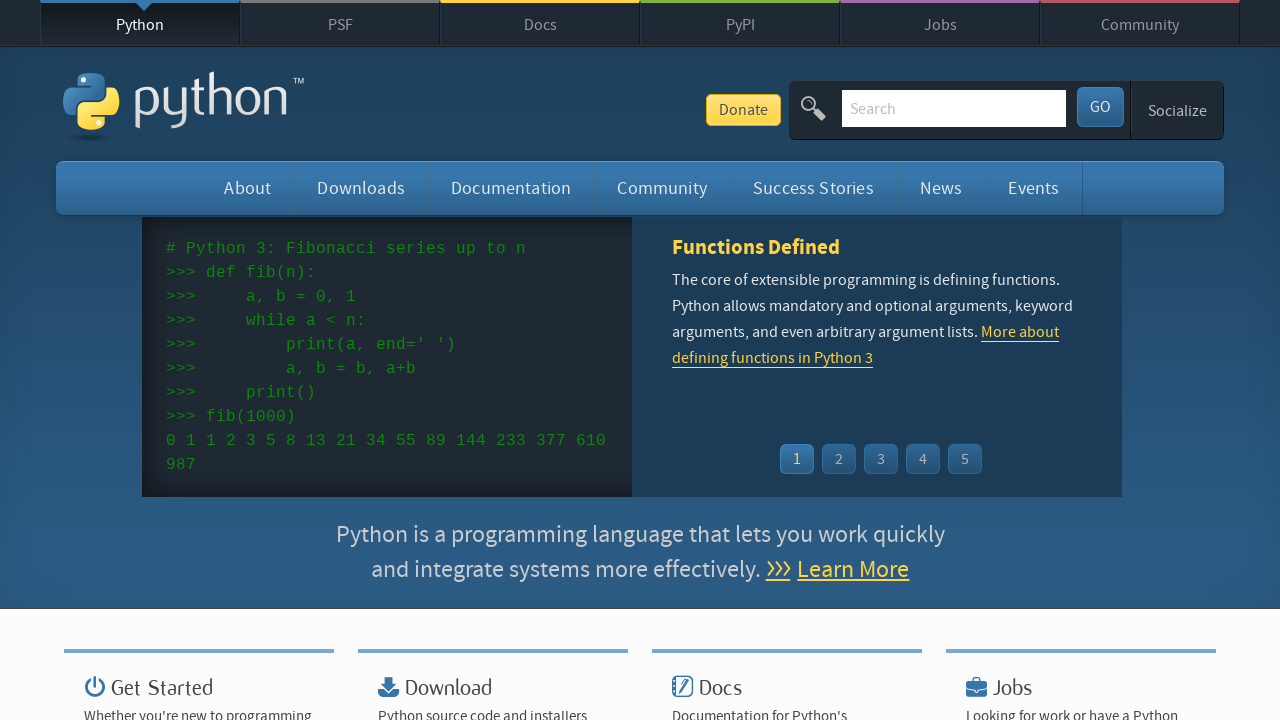

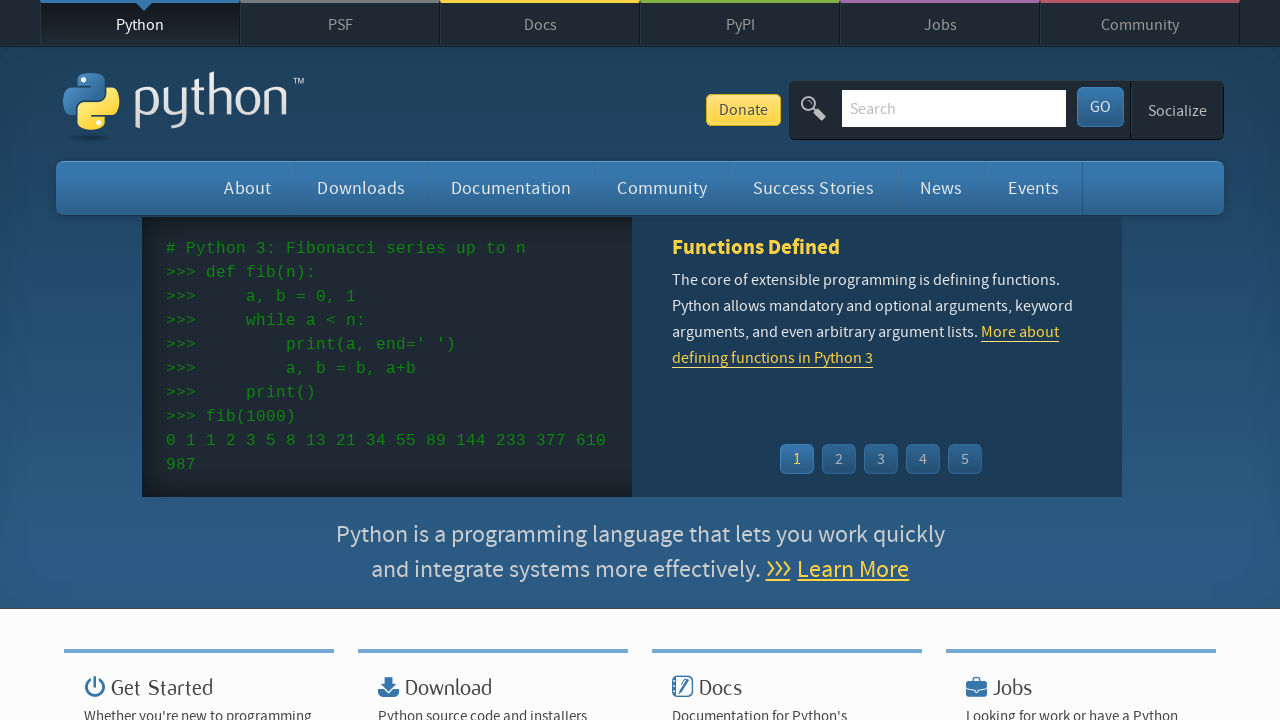